Tests JavaScript alert handling by clicking a button that triggers an alert, verifying the alert text, and accepting it

Starting URL: https://the-internet.herokuapp.com/javascript_alerts

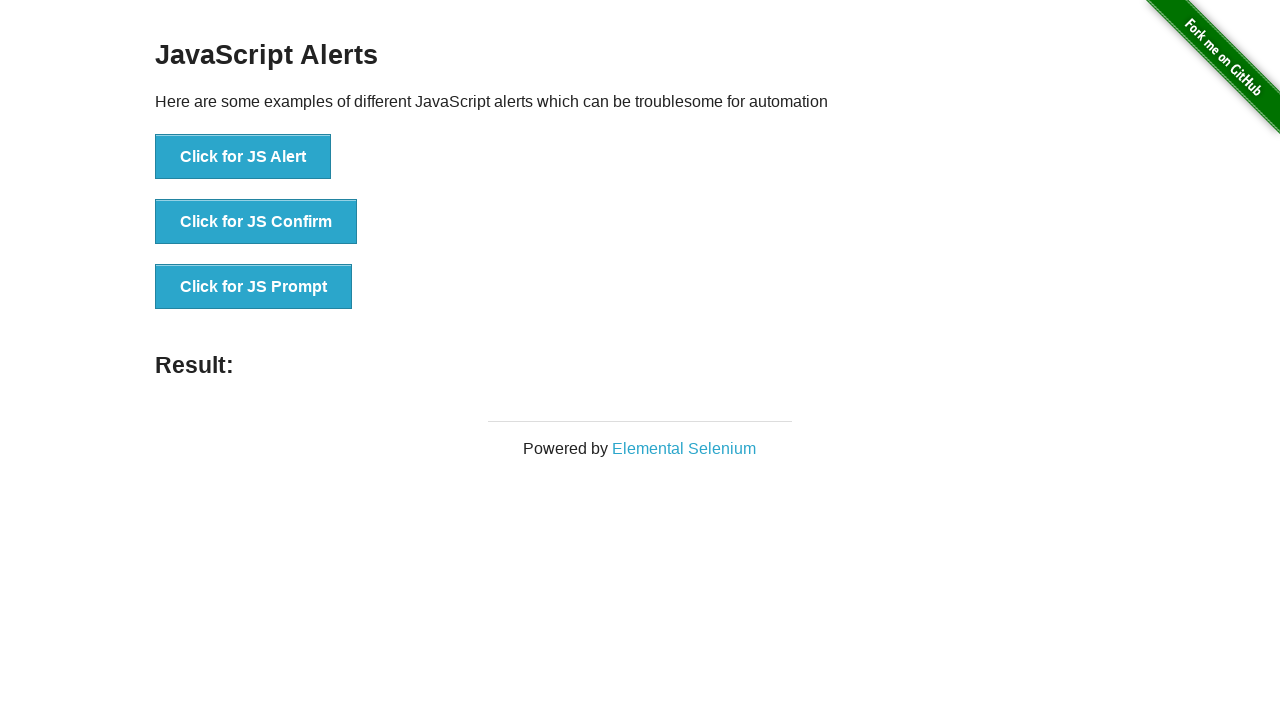

Clicked button to trigger JavaScript alert at (243, 157) on xpath=//button[.='Click for JS Alert']
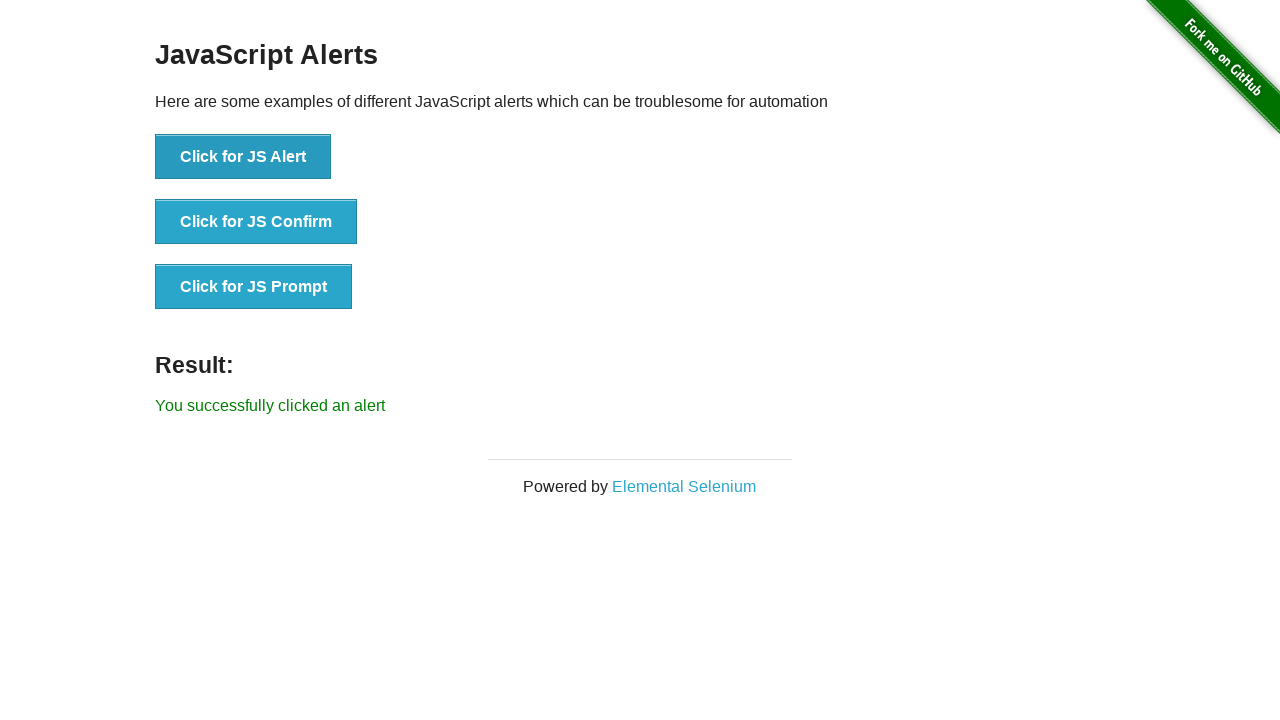

Set up dialog handler to accept alerts
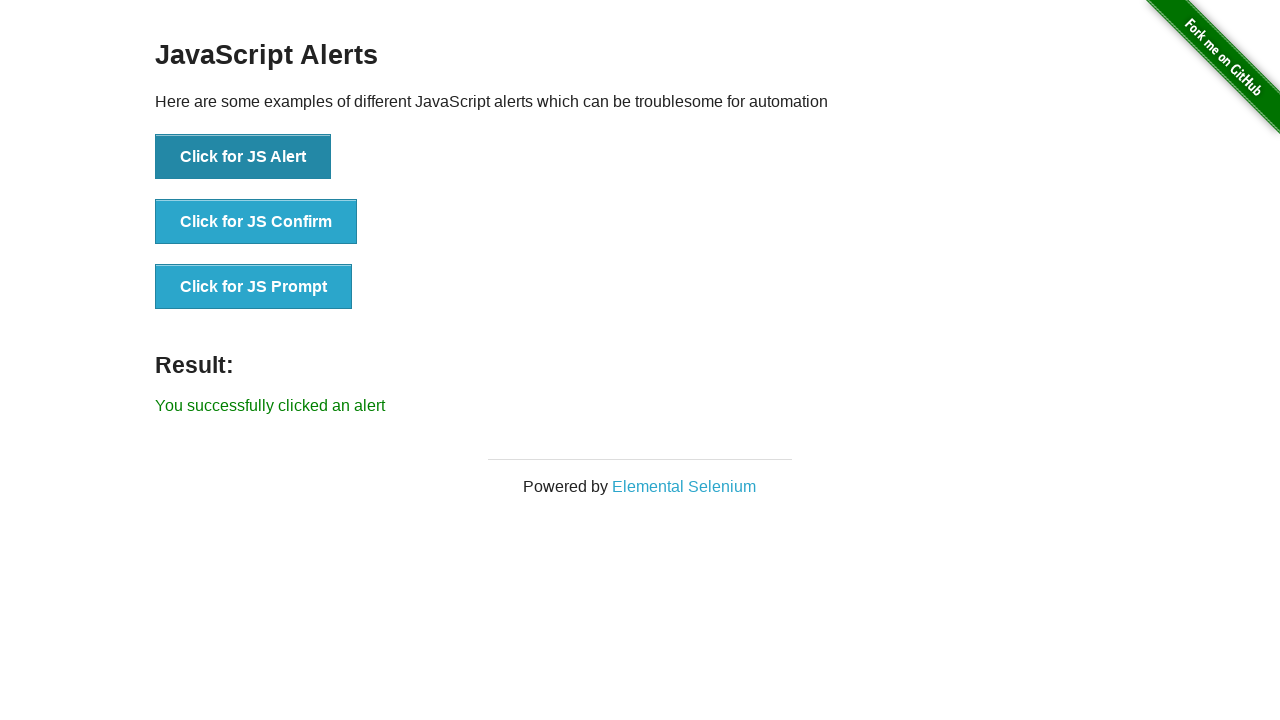

Result message element appeared on page
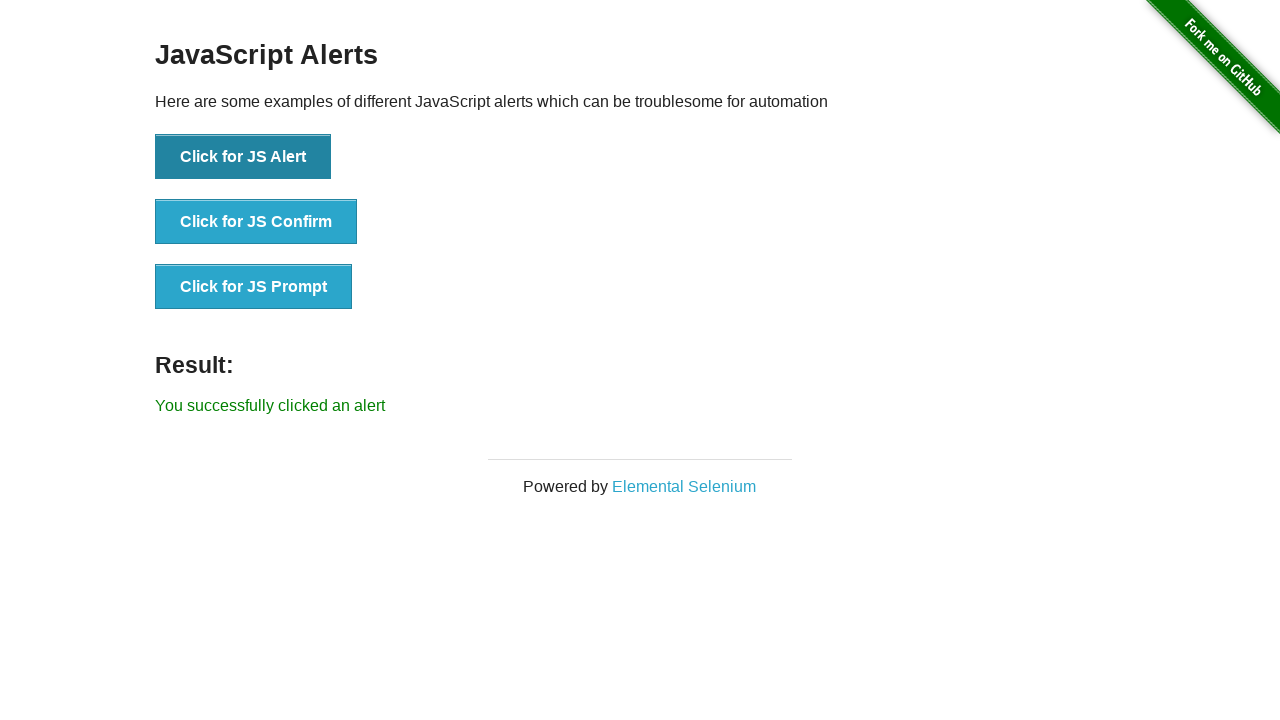

Retrieved result text content
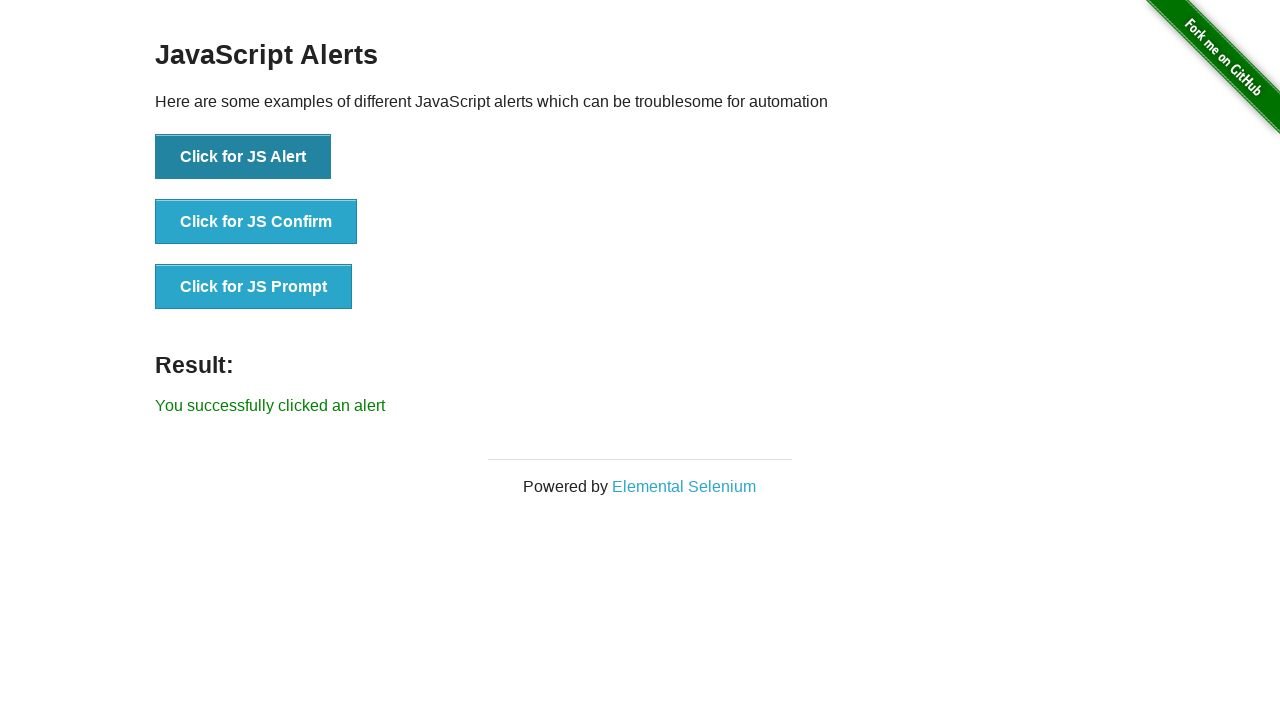

Verified alert acceptance result message is correct
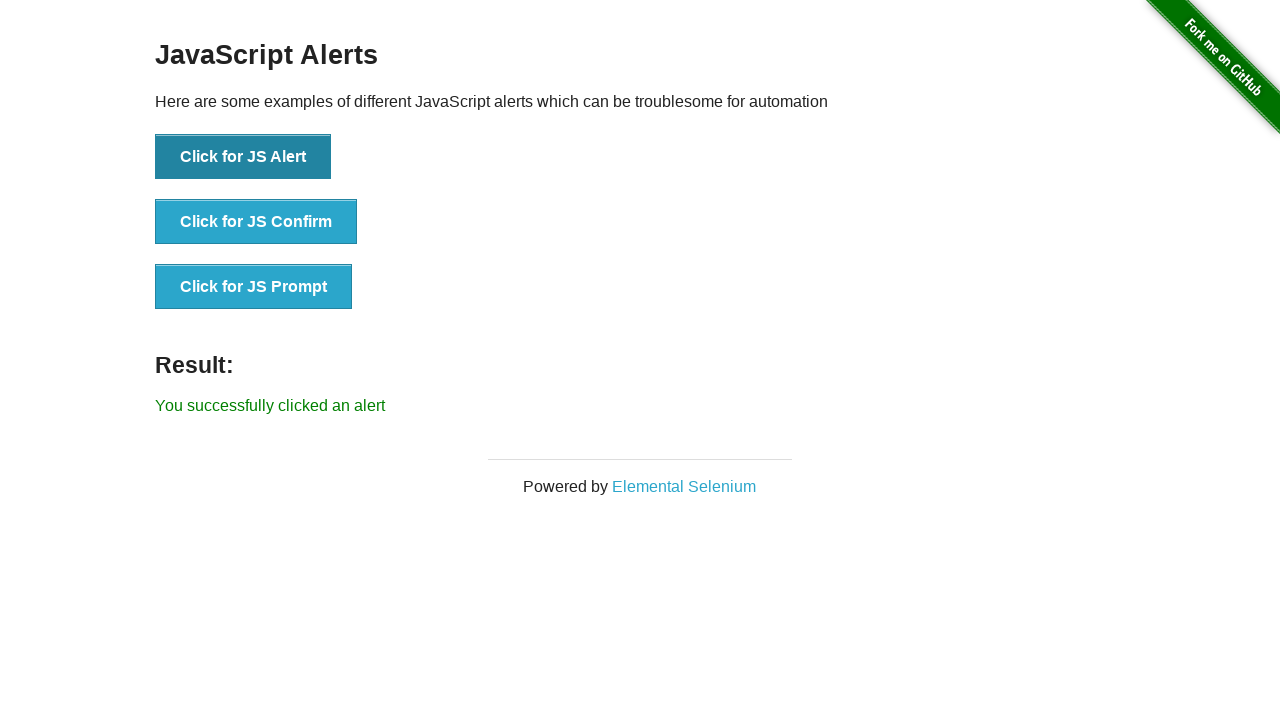

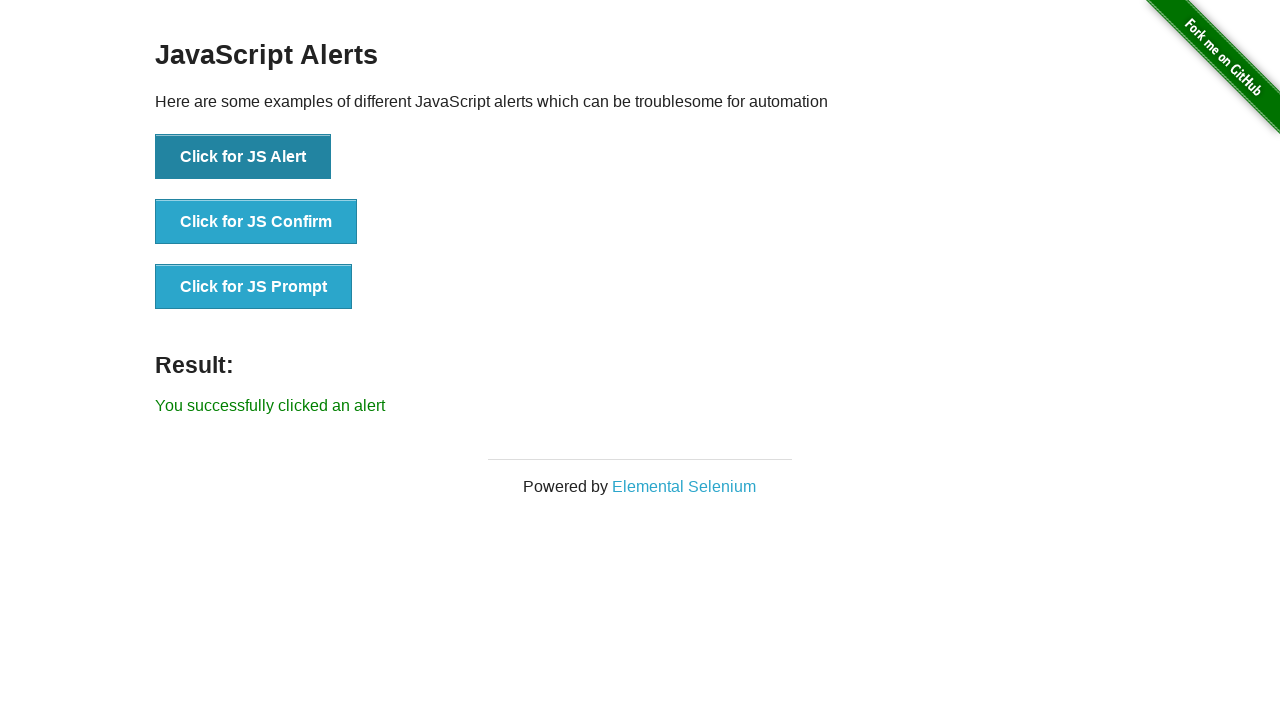